Tests a simple input form by entering text and submitting it to verify the result is displayed

Starting URL: https://www.qa-practice.com/elements/input/simple

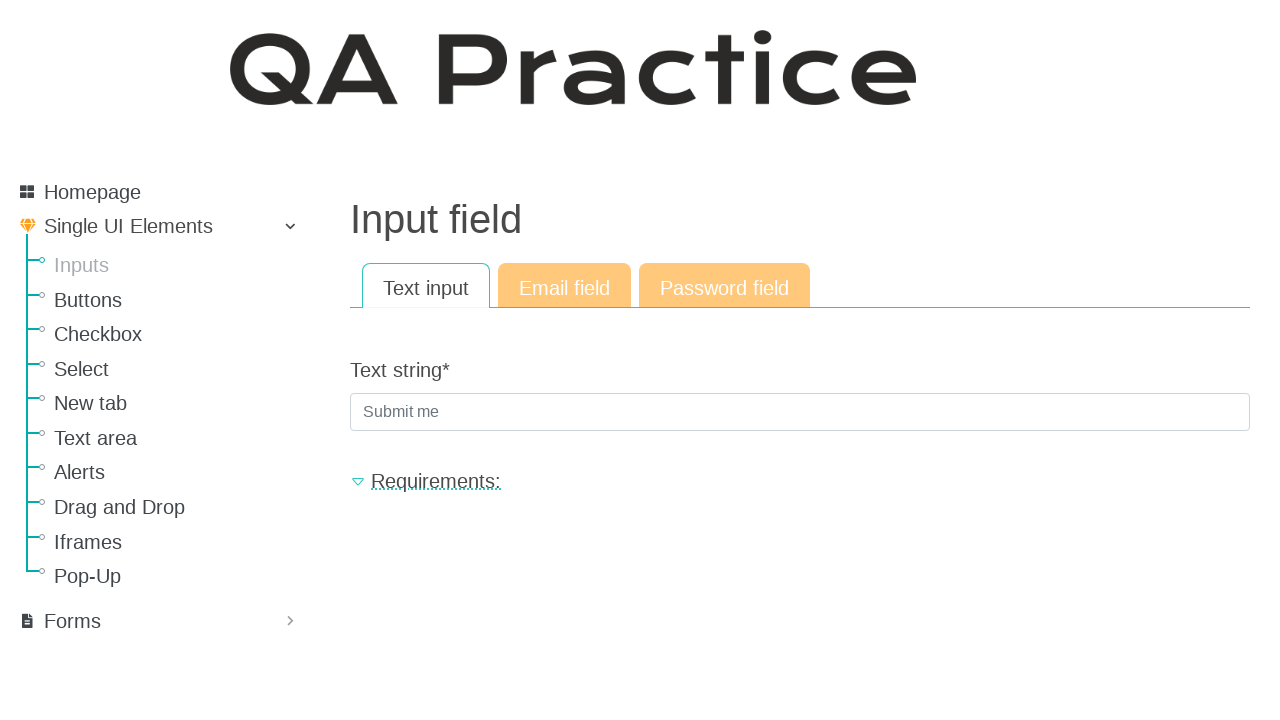

Filled text input field with 'automated_testing_123' on input[name='text_string']
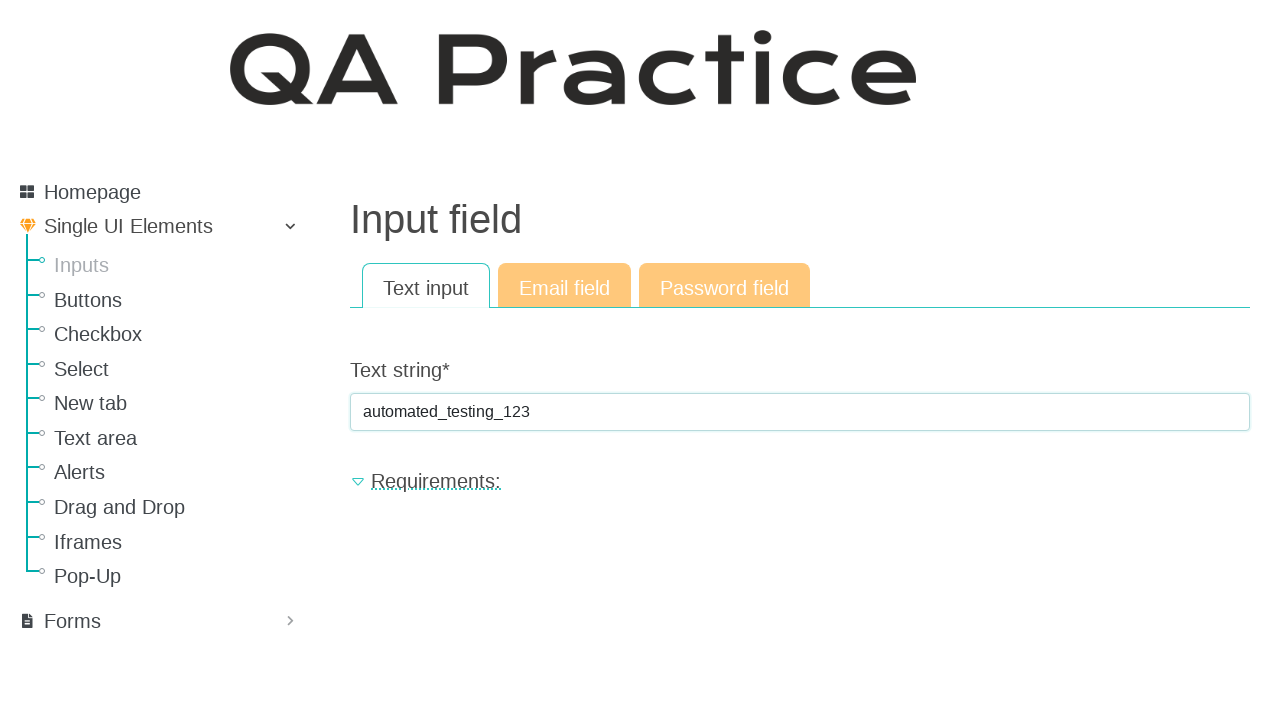

Pressed Enter to submit the form on input[name='text_string']
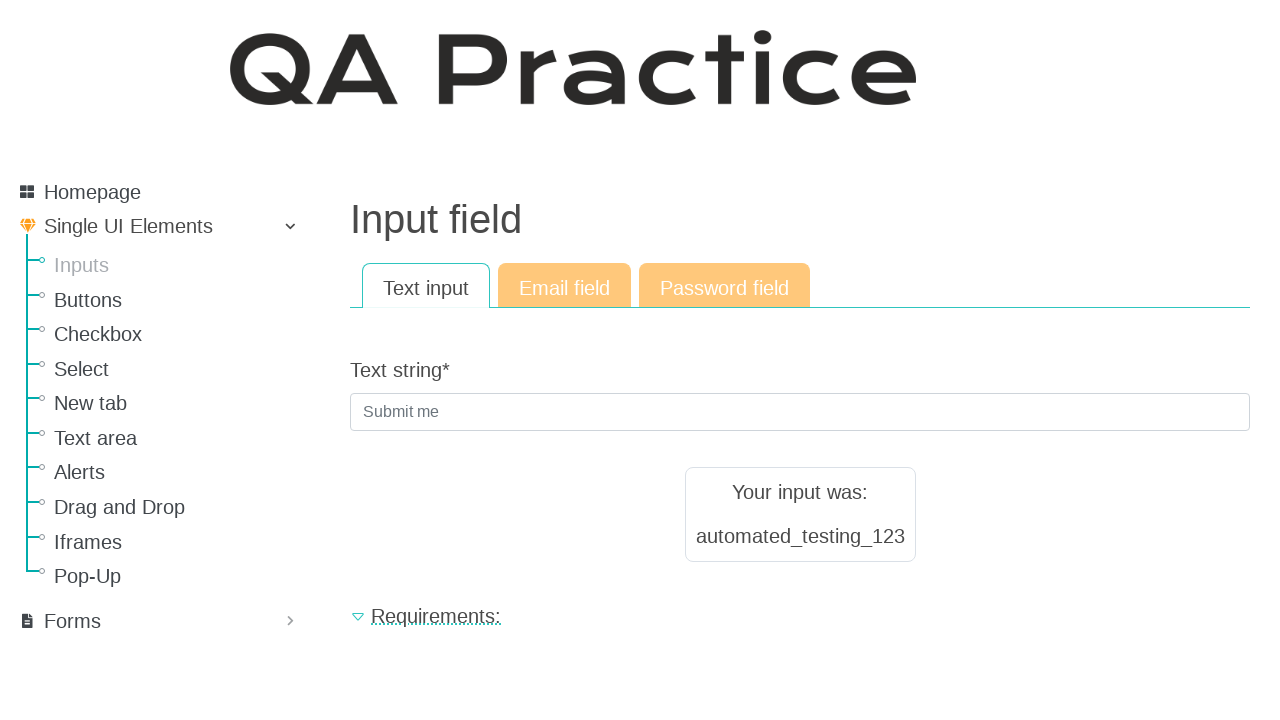

Result text element loaded and displayed
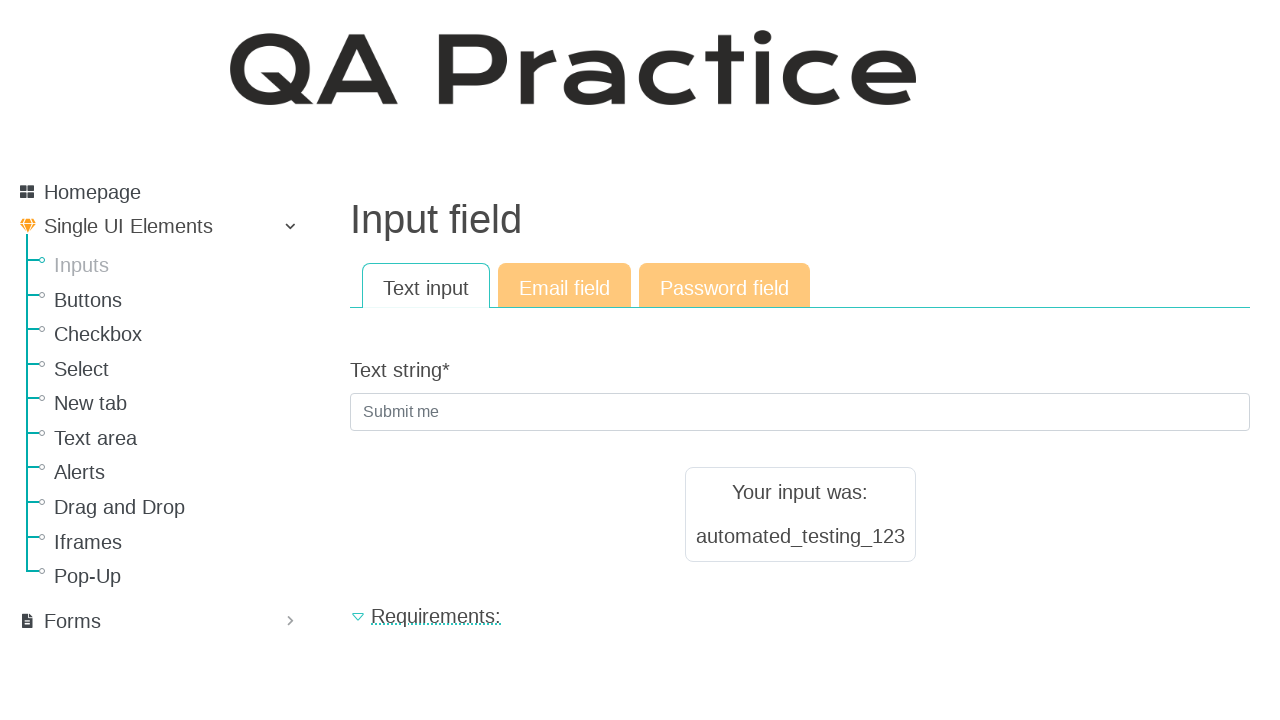

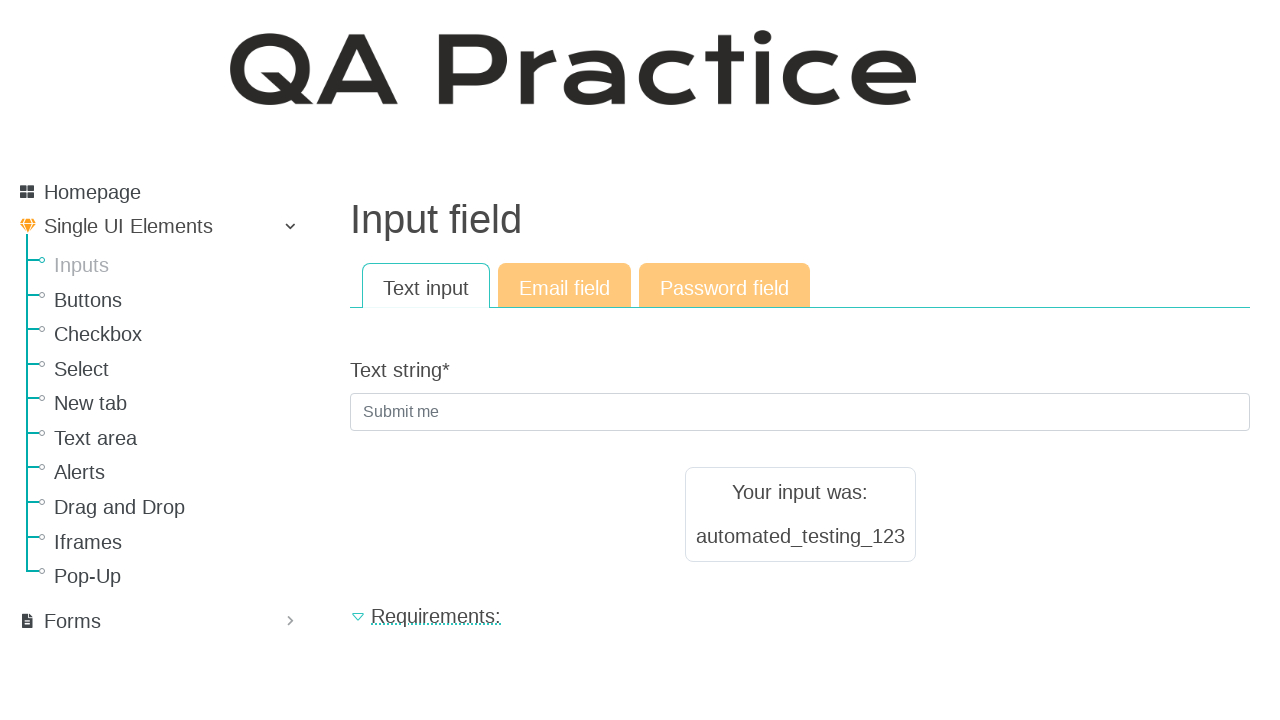